Tests dynamic content loading by clicking a start button and waiting for the hidden content to become visible

Starting URL: http://theinternet.przyklady.javastart.pl/dynamic_loading/2

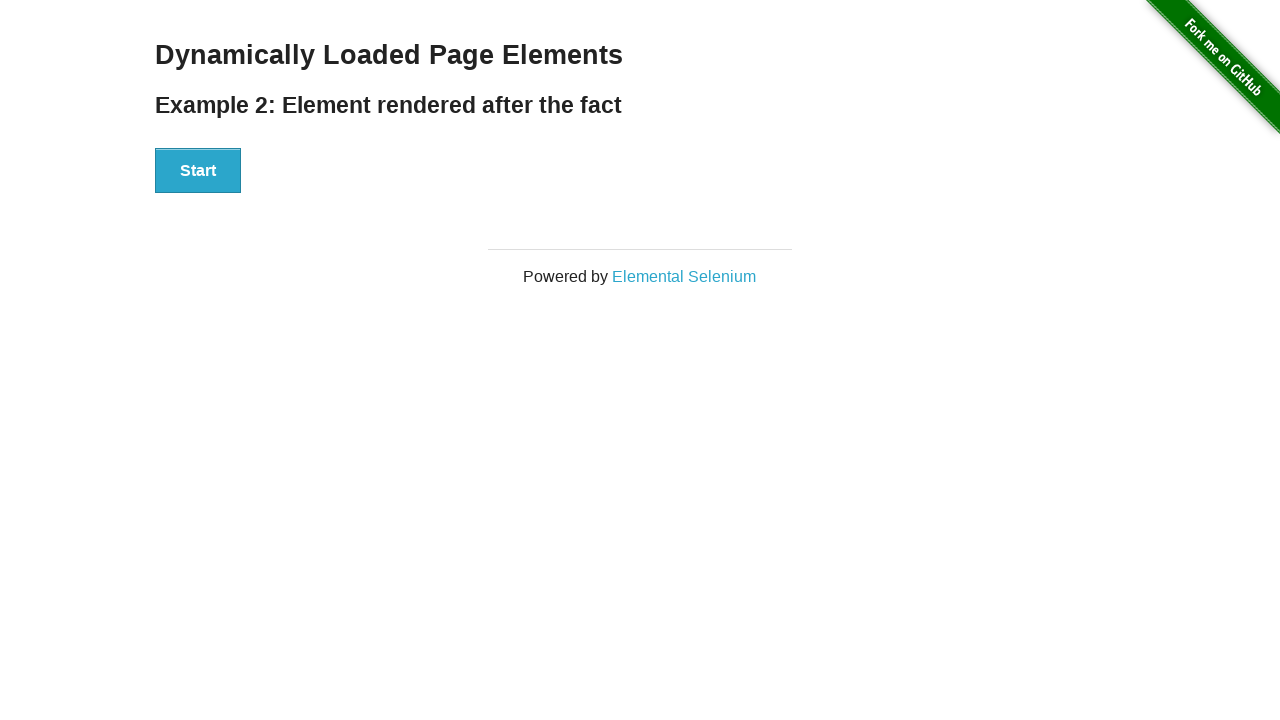

Clicked Start button to trigger dynamic content loading at (198, 171) on xpath=//button[contains(., 'Start')]
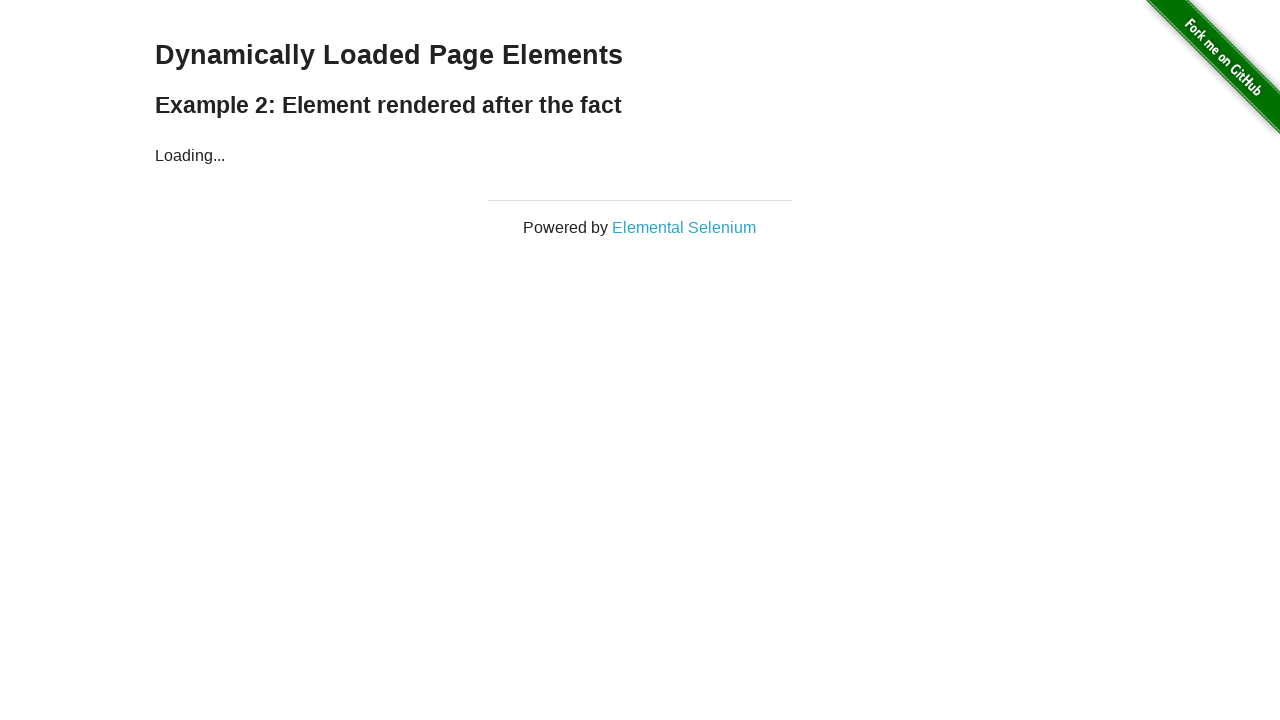

Waited for hidden content with id 'finish' to become visible
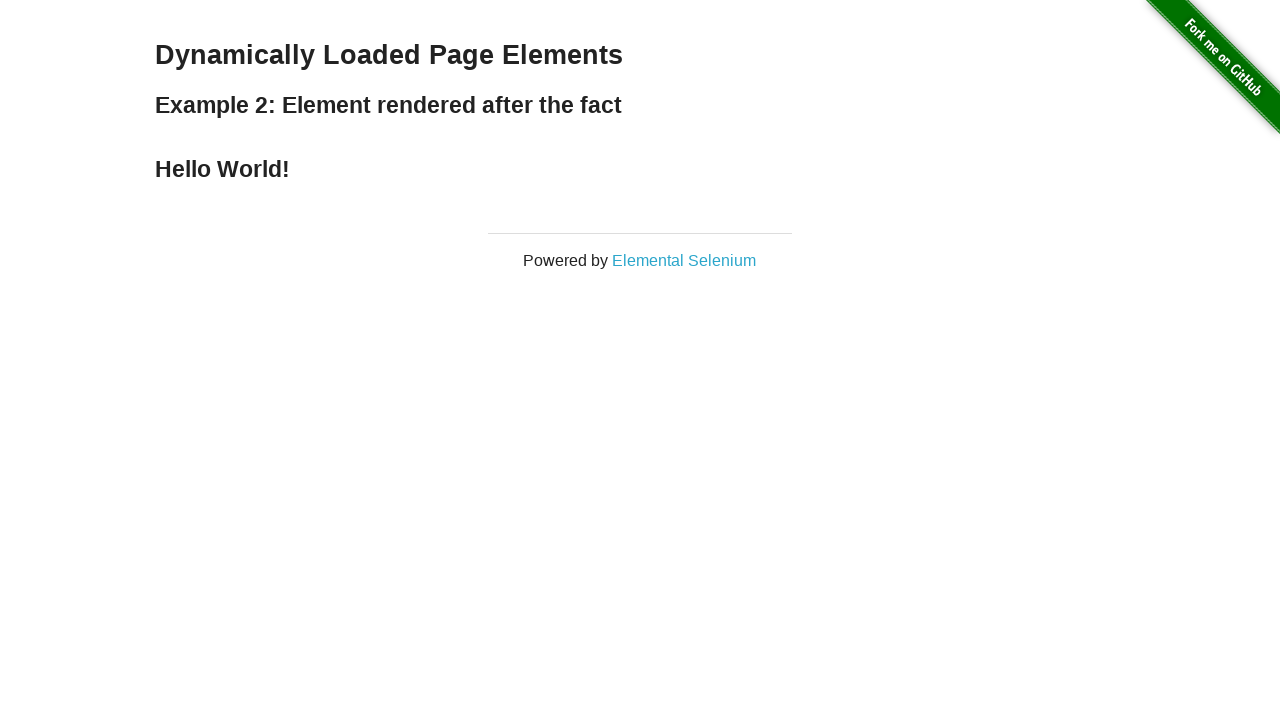

Located the dynamically loaded element with id 'finish'
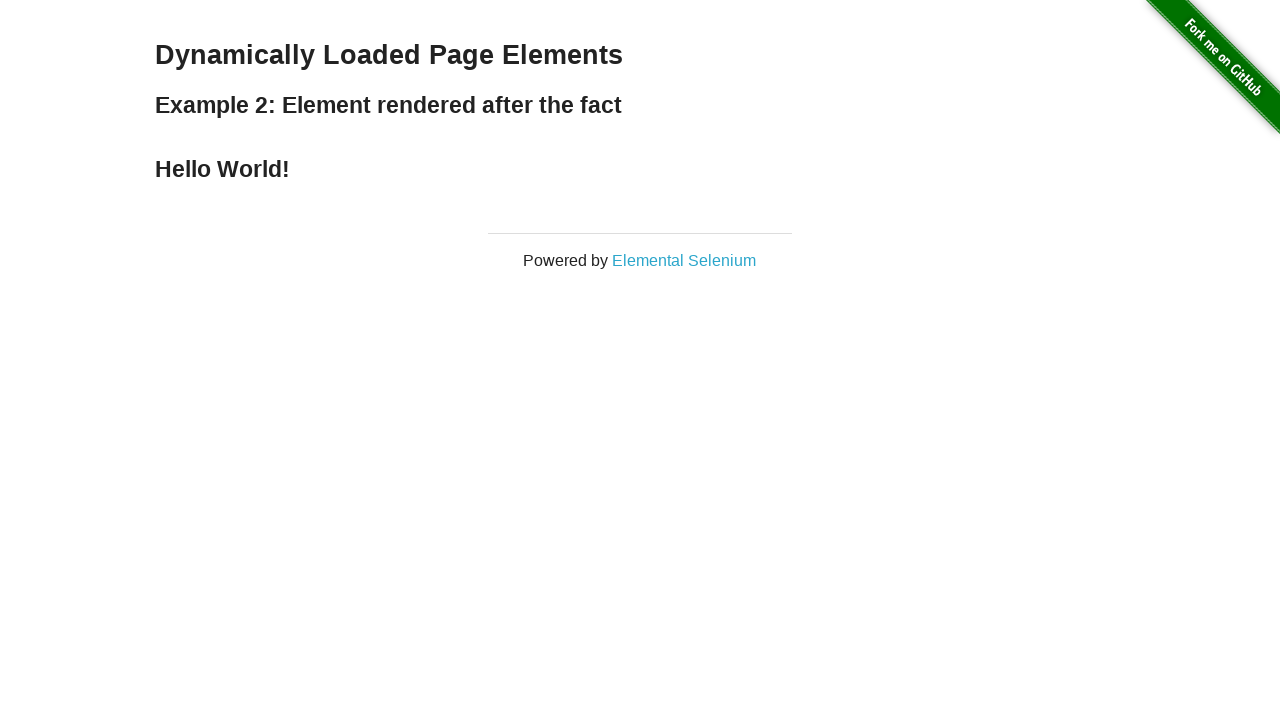

Verified that the dynamically loaded content is visible
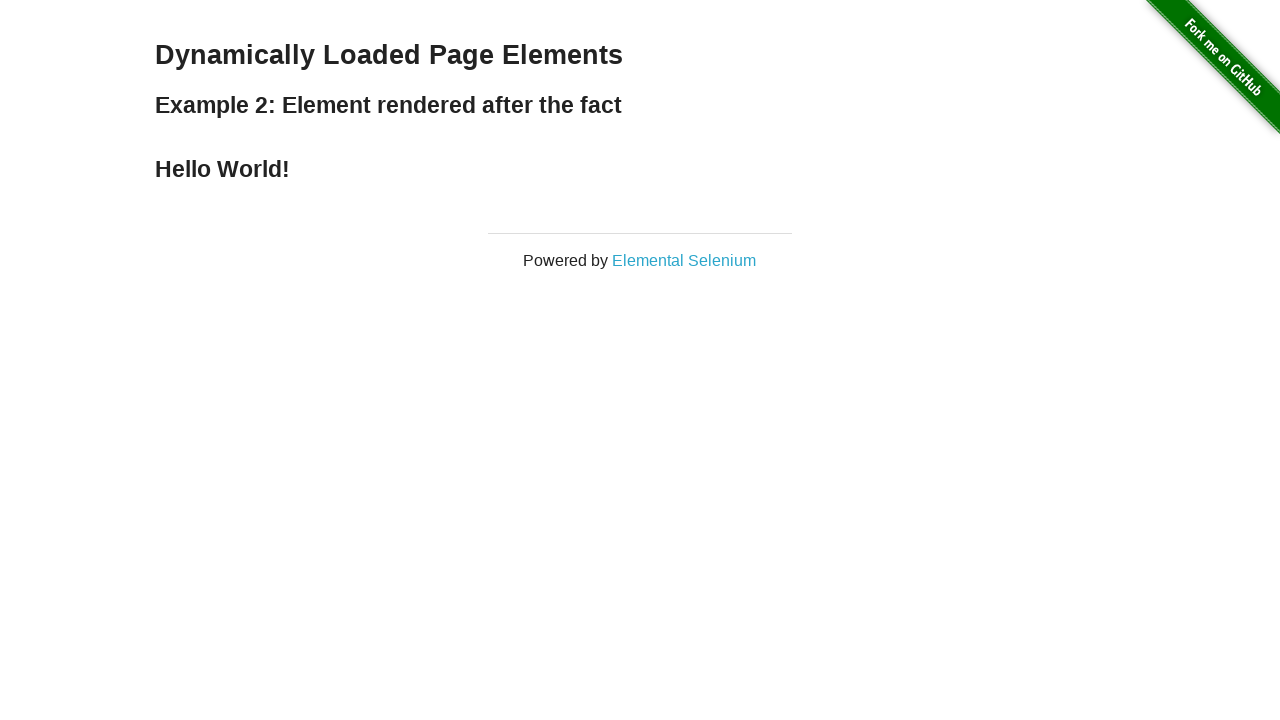

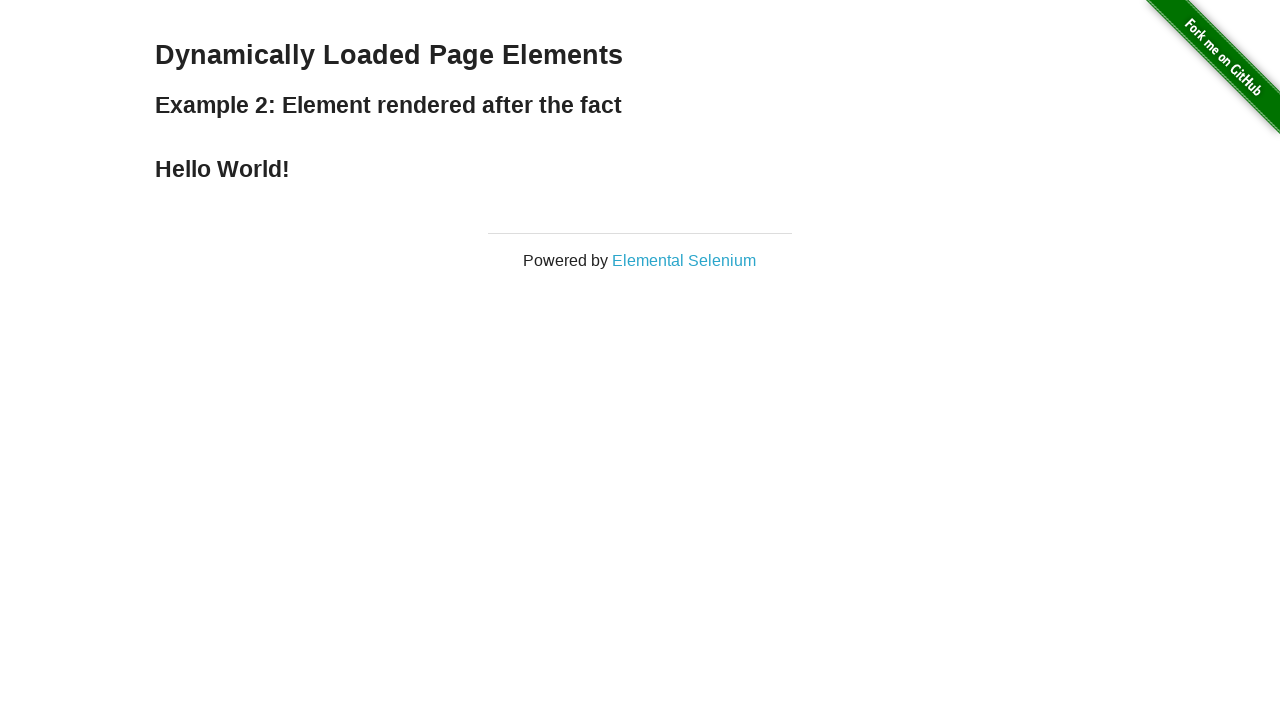